Tests JavaScript alert and confirm dialog handling by triggering alerts, reading their text, and accepting or dismissing them

Starting URL: https://rahulshettyacademy.com/AutomationPractice/

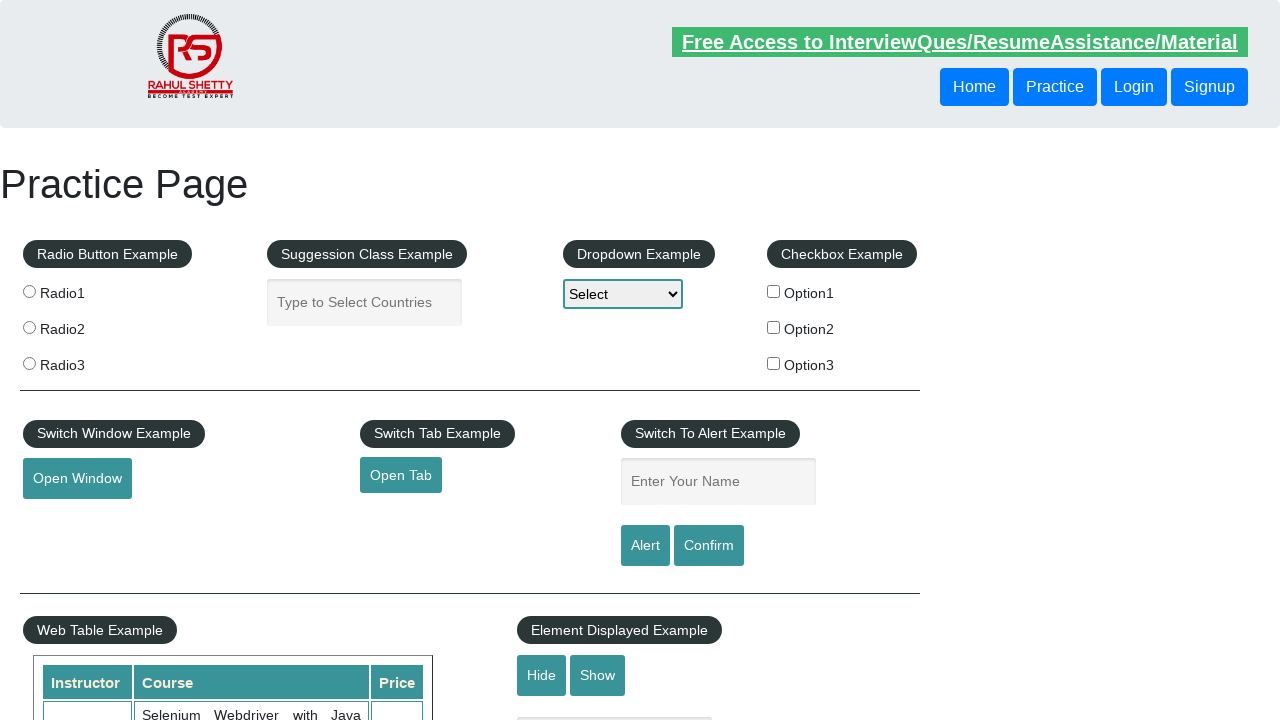

Filled name field with 'Rahul' on #name
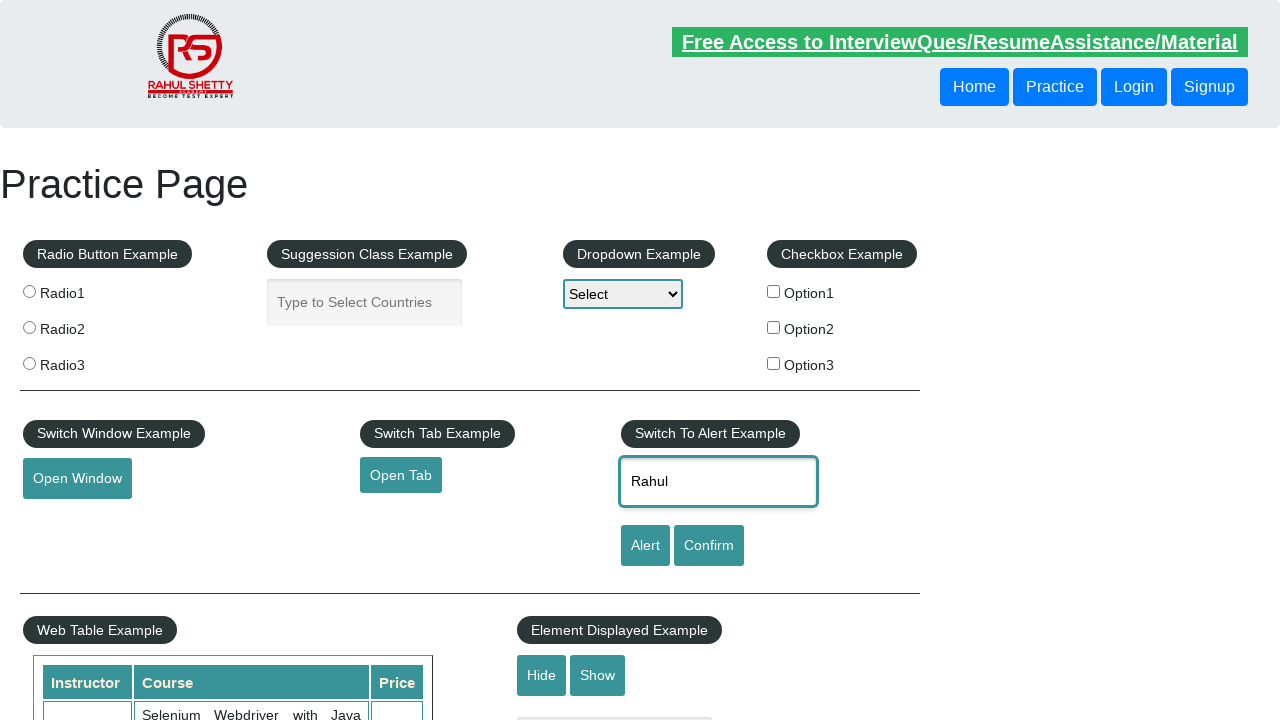

Set up dialog handler to accept alerts
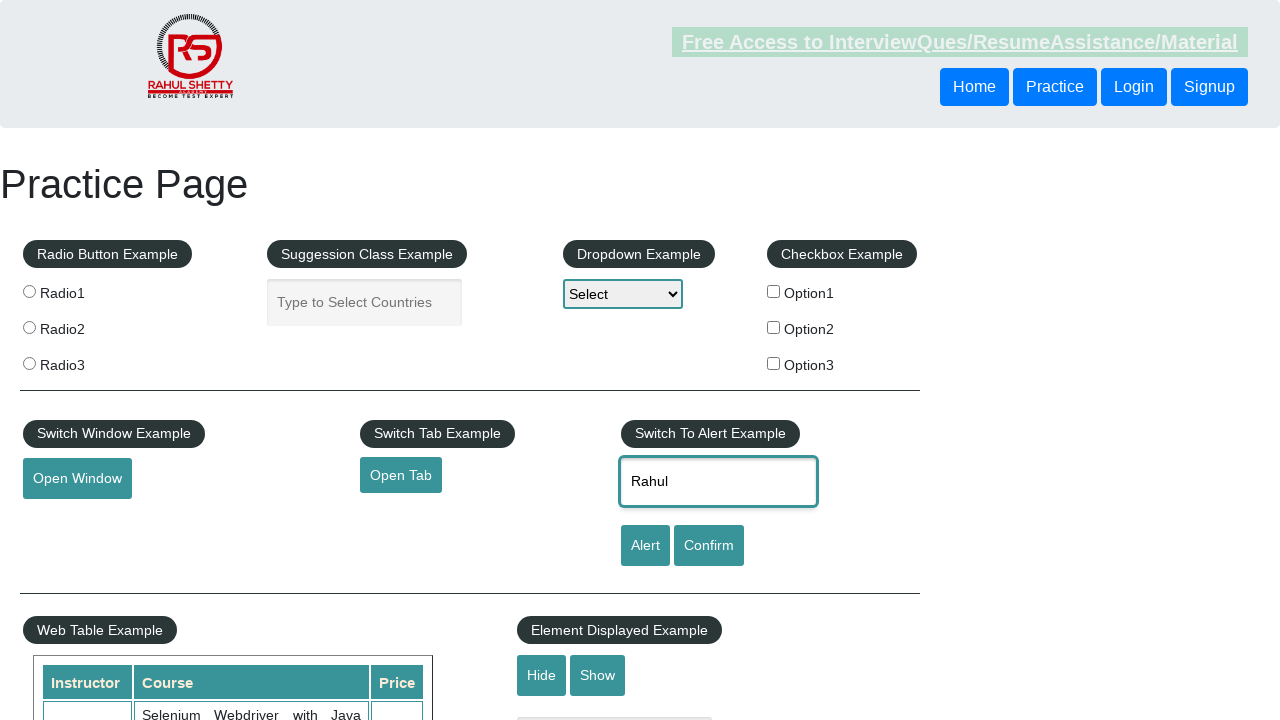

Clicked alert button to trigger alert dialog at (645, 546) on [id='alertbtn']
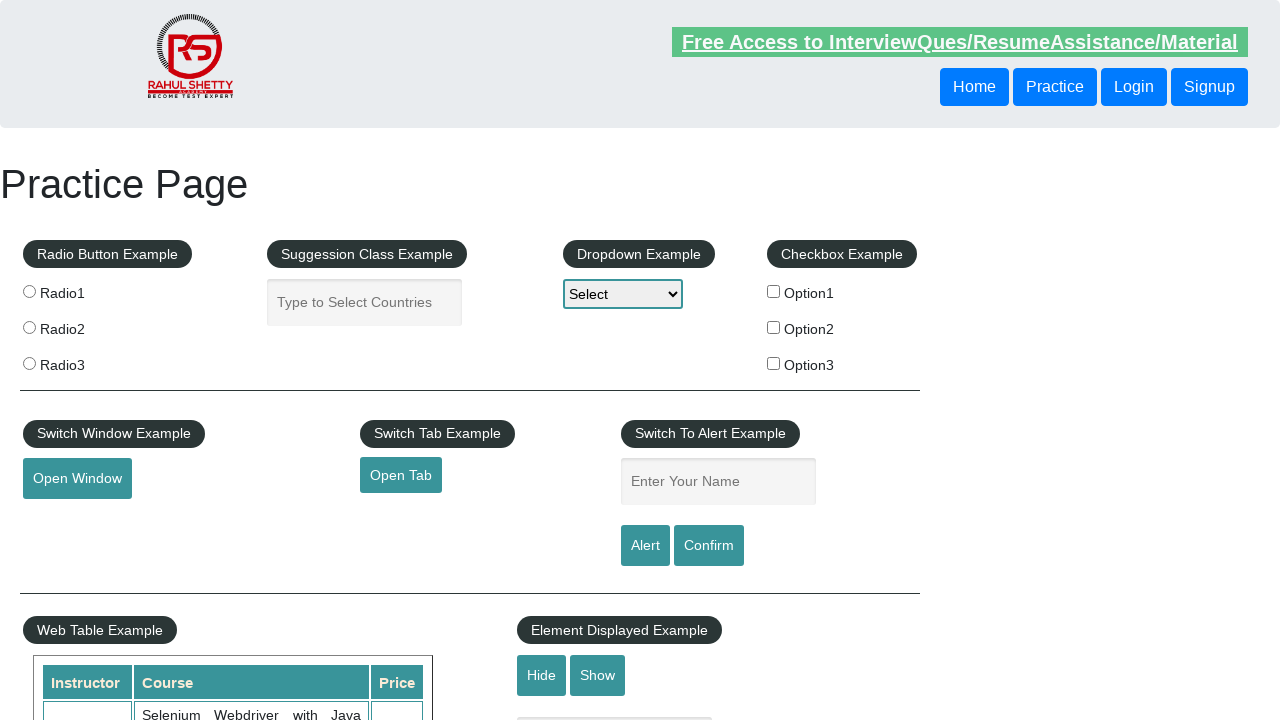

Filled name field with 'Rahul' again for confirm dialog test on #name
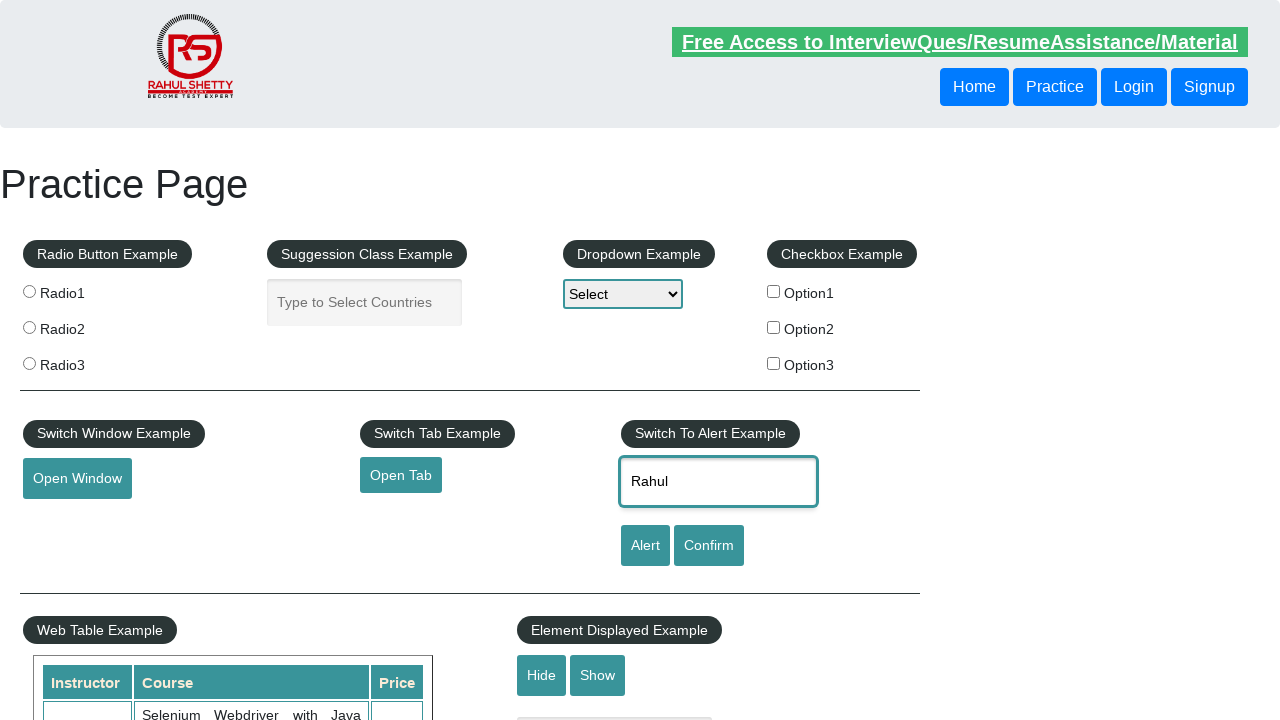

Set up dialog handler to dismiss confirm dialogs
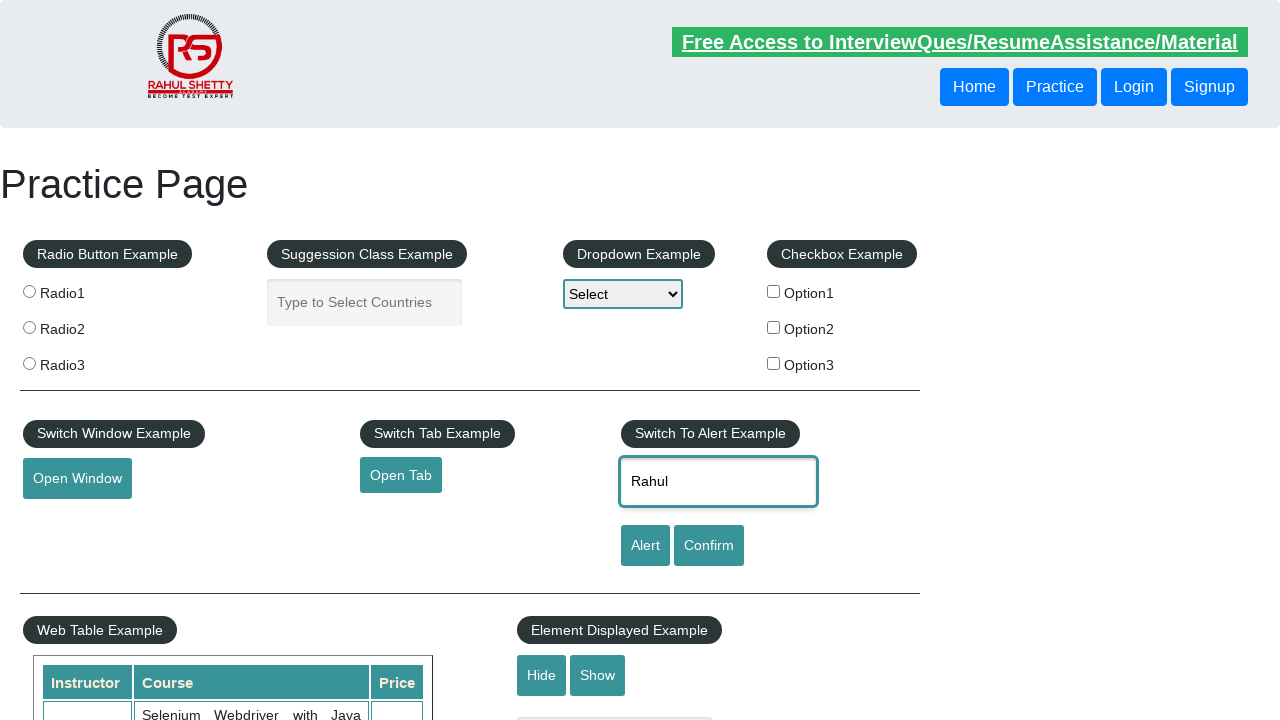

Clicked confirm button to trigger confirm dialog at (709, 546) on #confirmbtn
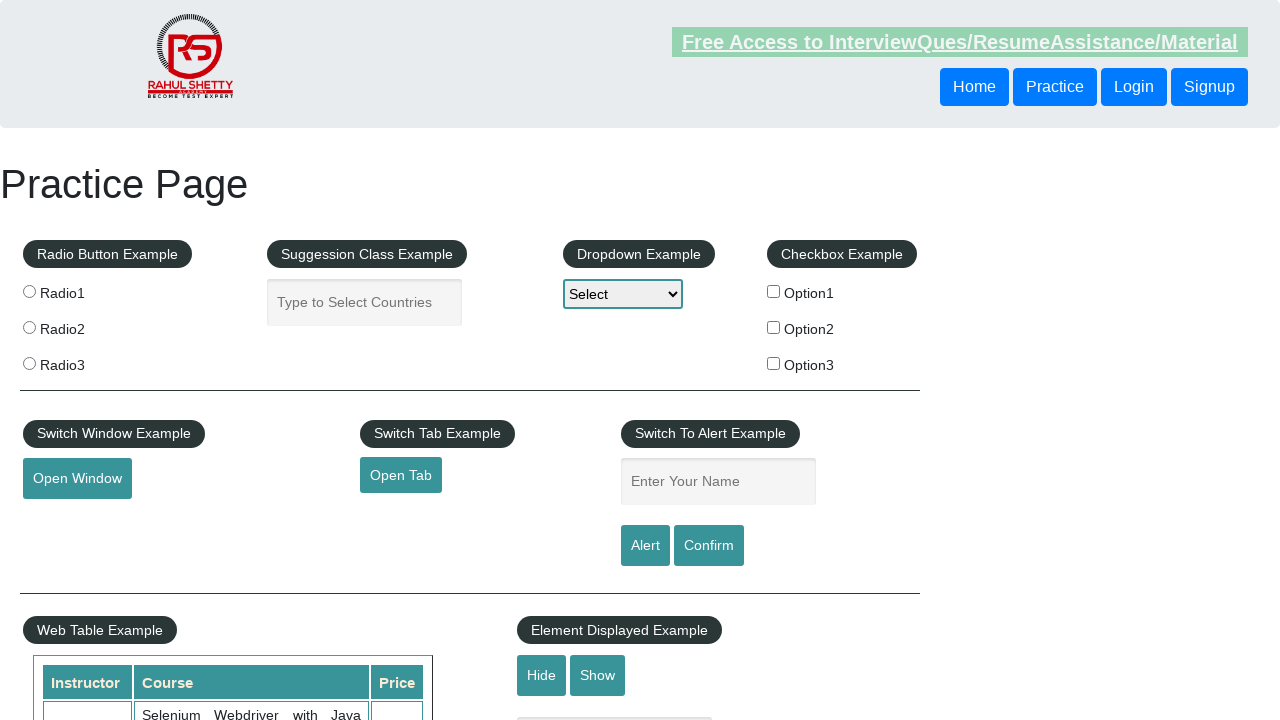

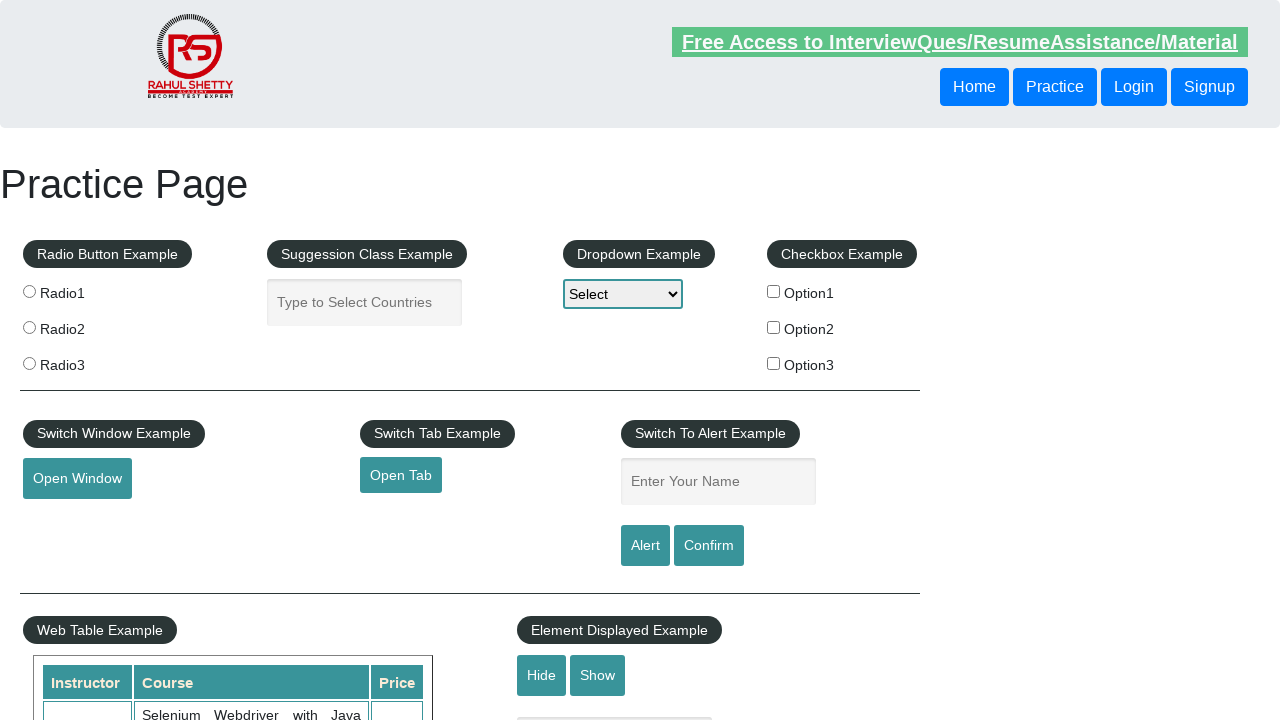